Tests double-click functionality on a paragraph element within an iframe

Starting URL: https://www.w3schools.com/jquery/tryit.asp?filename=tryjquery_event_dblclick

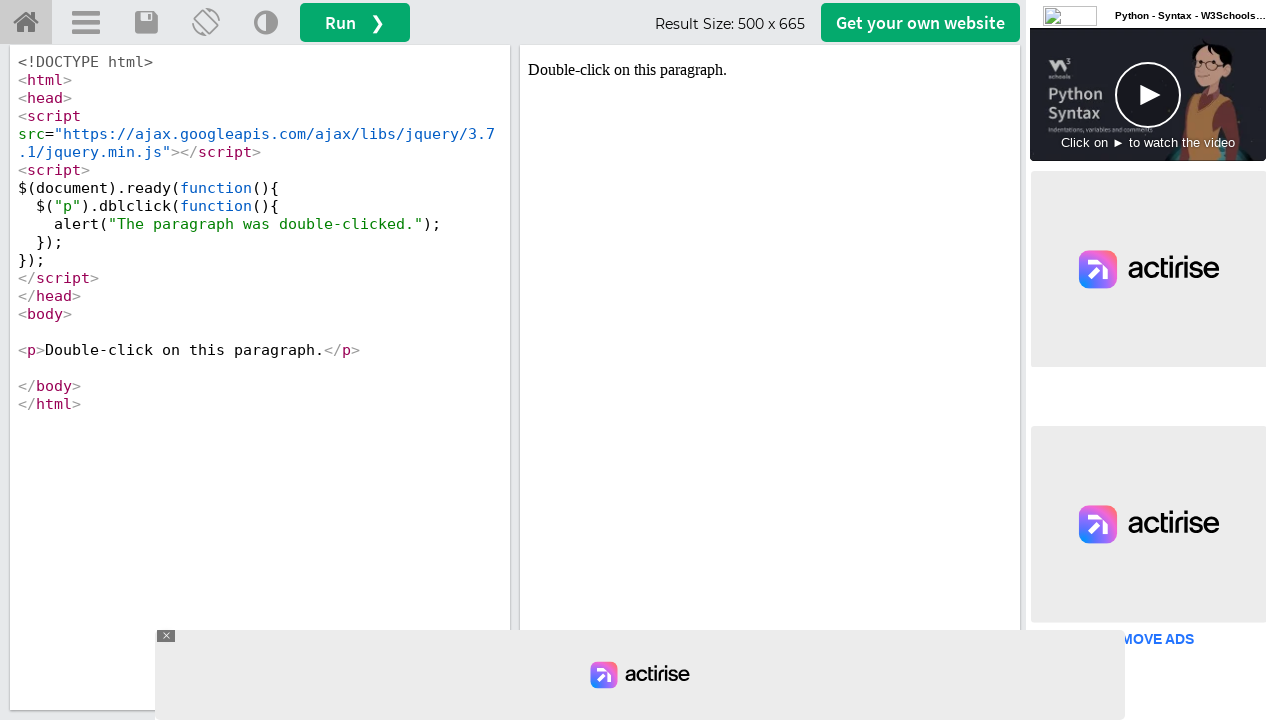

Located iframe with id 'iframeResult'
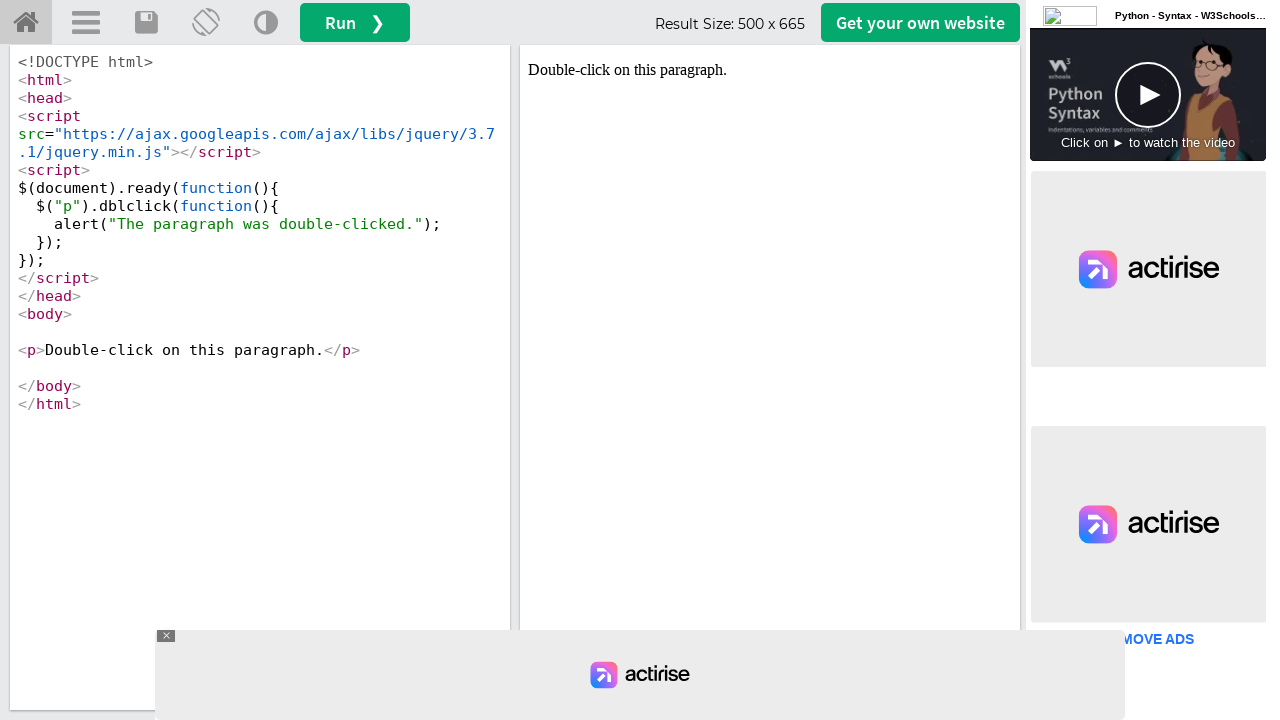

Double-clicked on the paragraph element with text 'Double-click on this paragraph.' at (770, 70) on iframe[id='iframeResult'] >> internal:control=enter-frame >> p:has-text('Double-
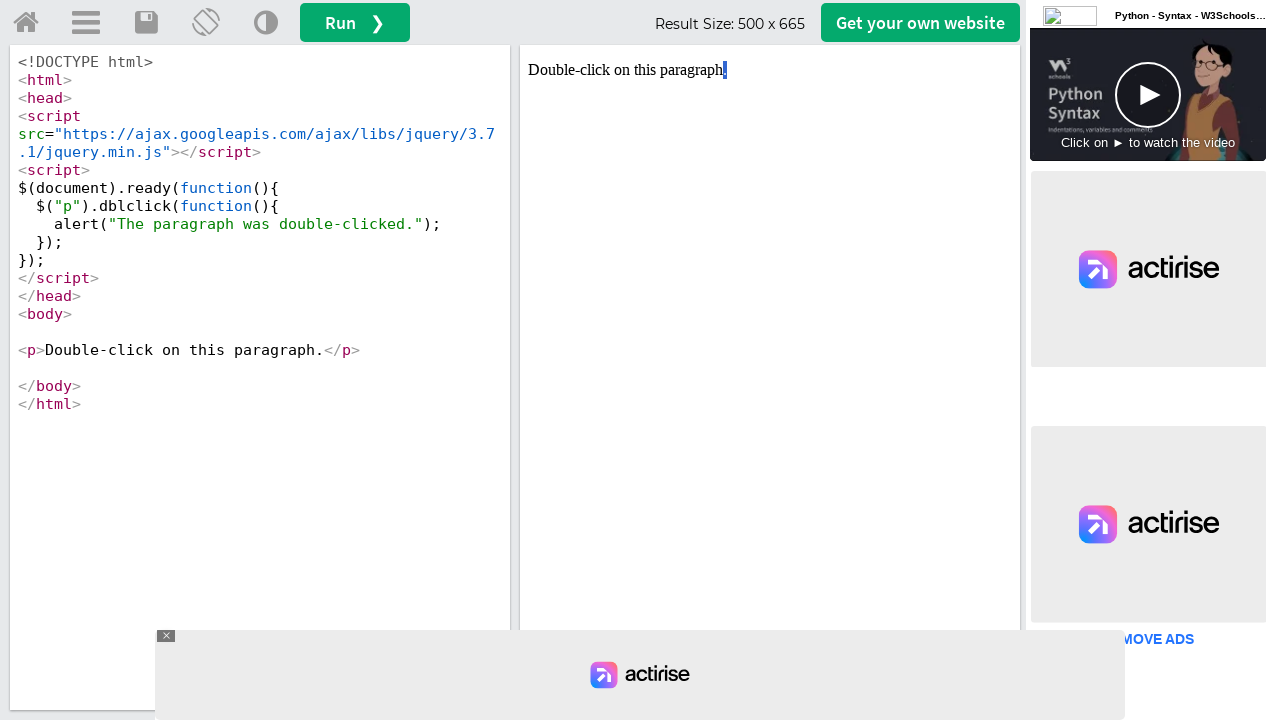

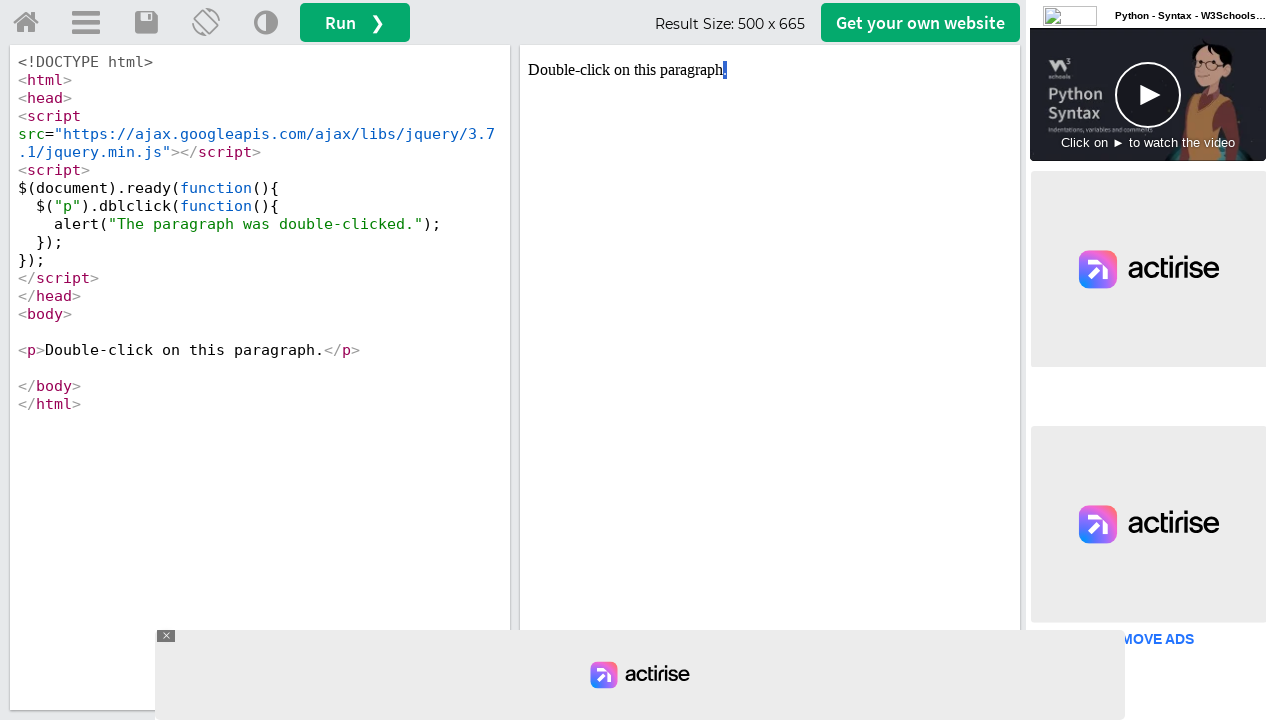